Tests window handling by clicking a link that opens a popup window and switching between window handles

Starting URL: https://omayo.blogspot.com/

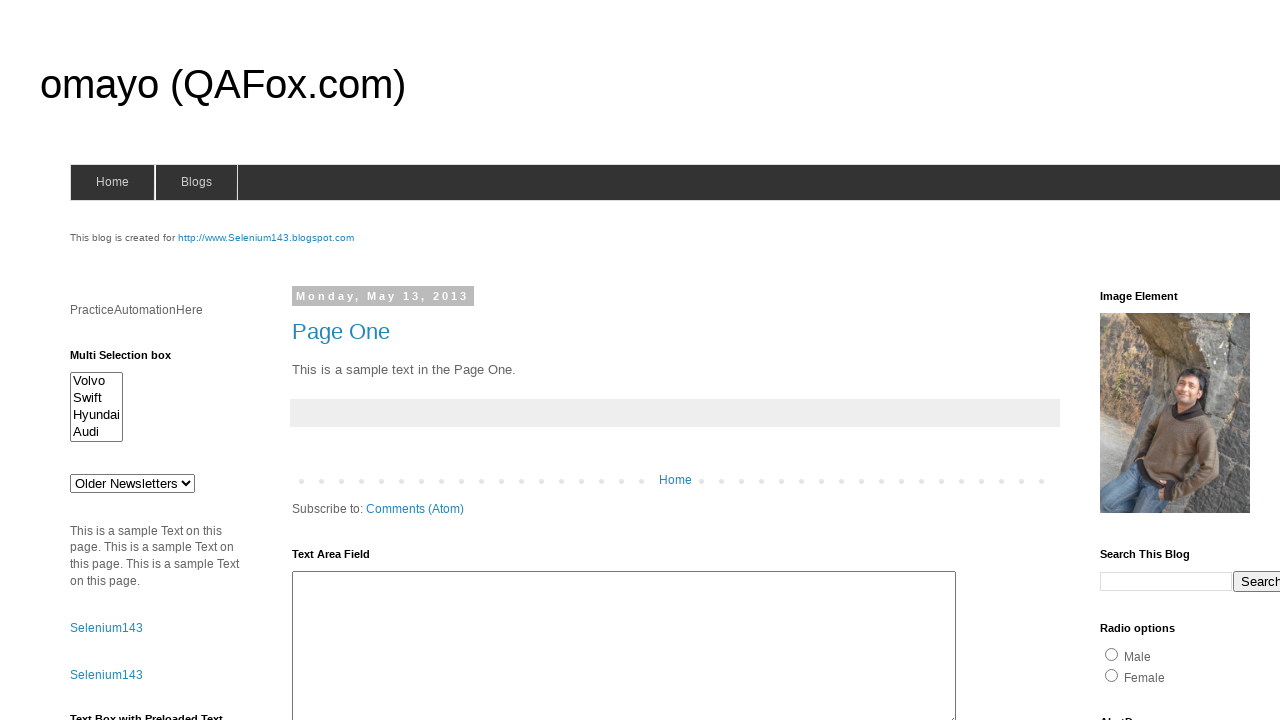

Clicked link to open a popup window at (132, 360) on text=Open a popup window
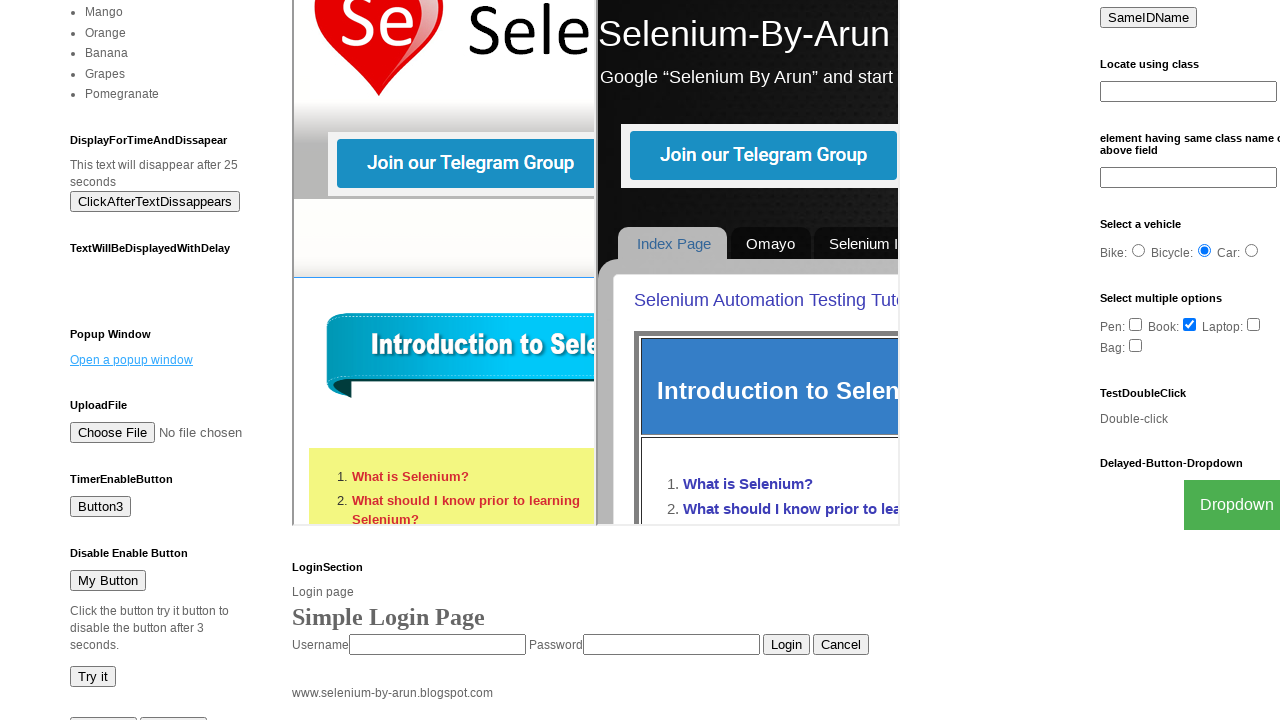

Waited for popup window to open
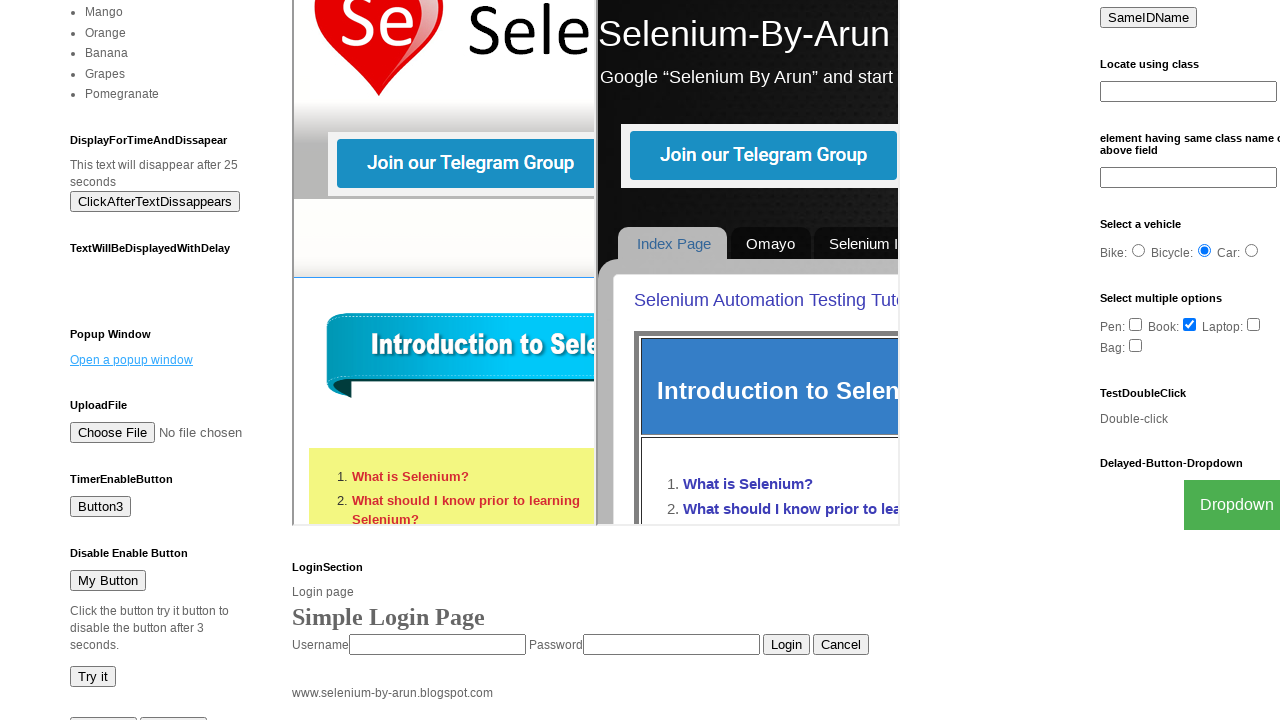

Retrieved all open pages/windows from context
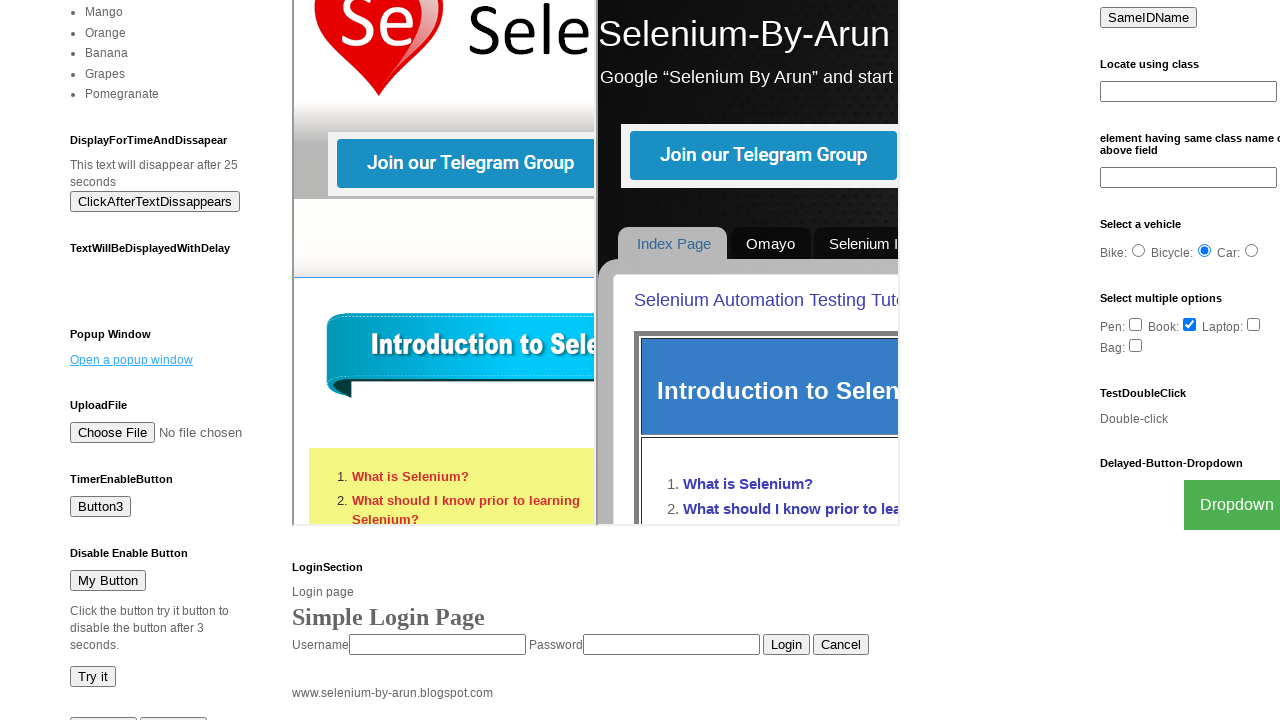

Enumerated and printed all window handles and URLs
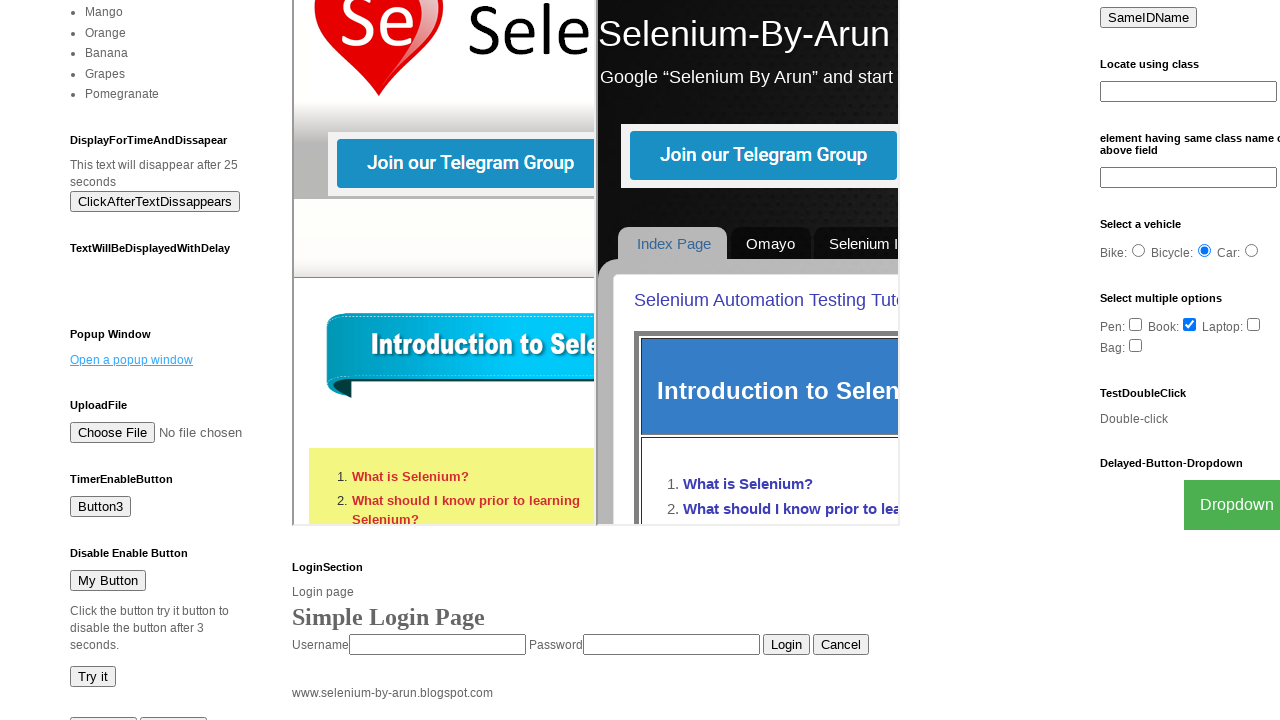

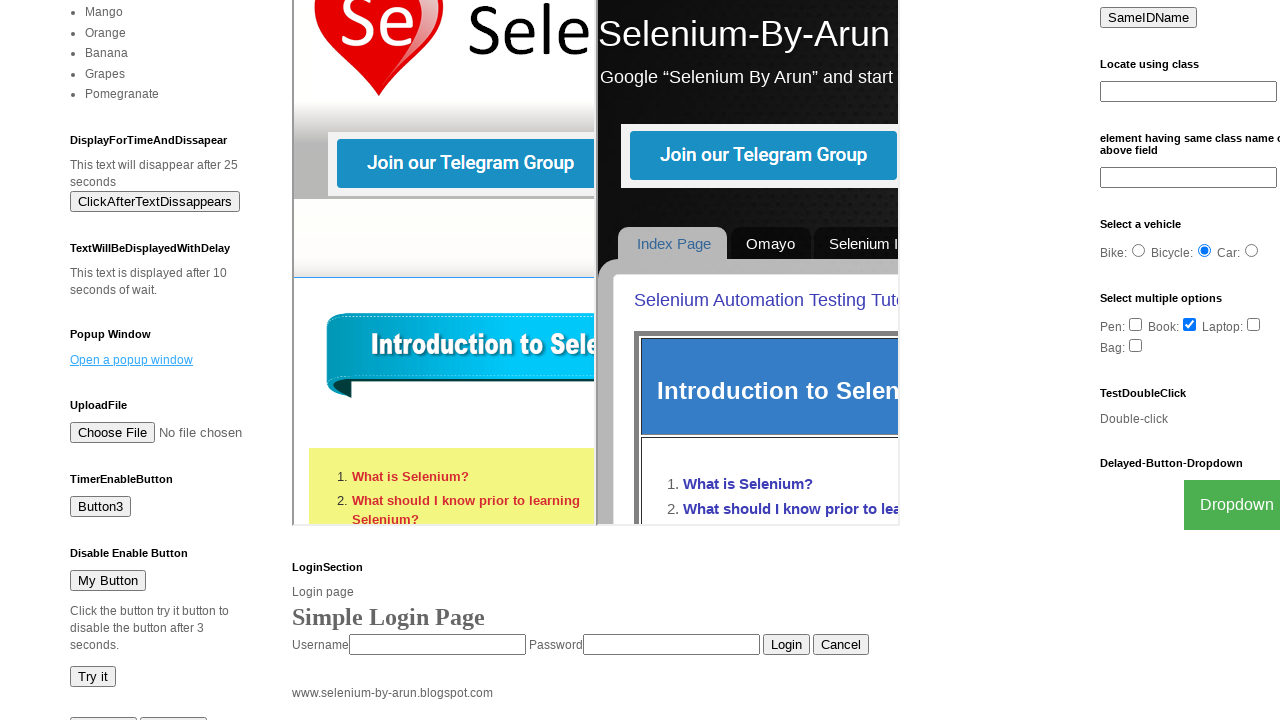